Tests the Disappearing Elements page by clicking on the link and then refreshing the page until all 5 navigation elements appear (demonstrating the random disappearing/appearing behavior of elements).

Starting URL: http://the-internet.herokuapp.com/

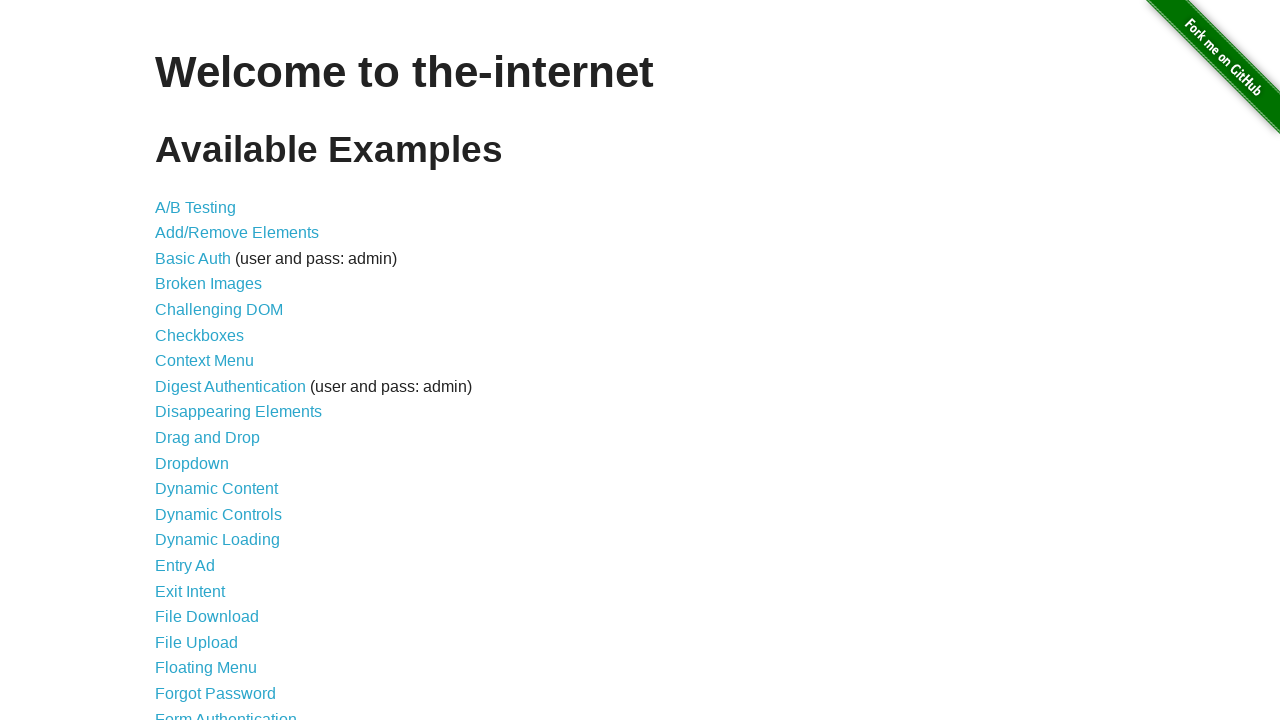

Clicked on 'Disappearing Elements' link at (238, 412) on text=Disappearing Elements
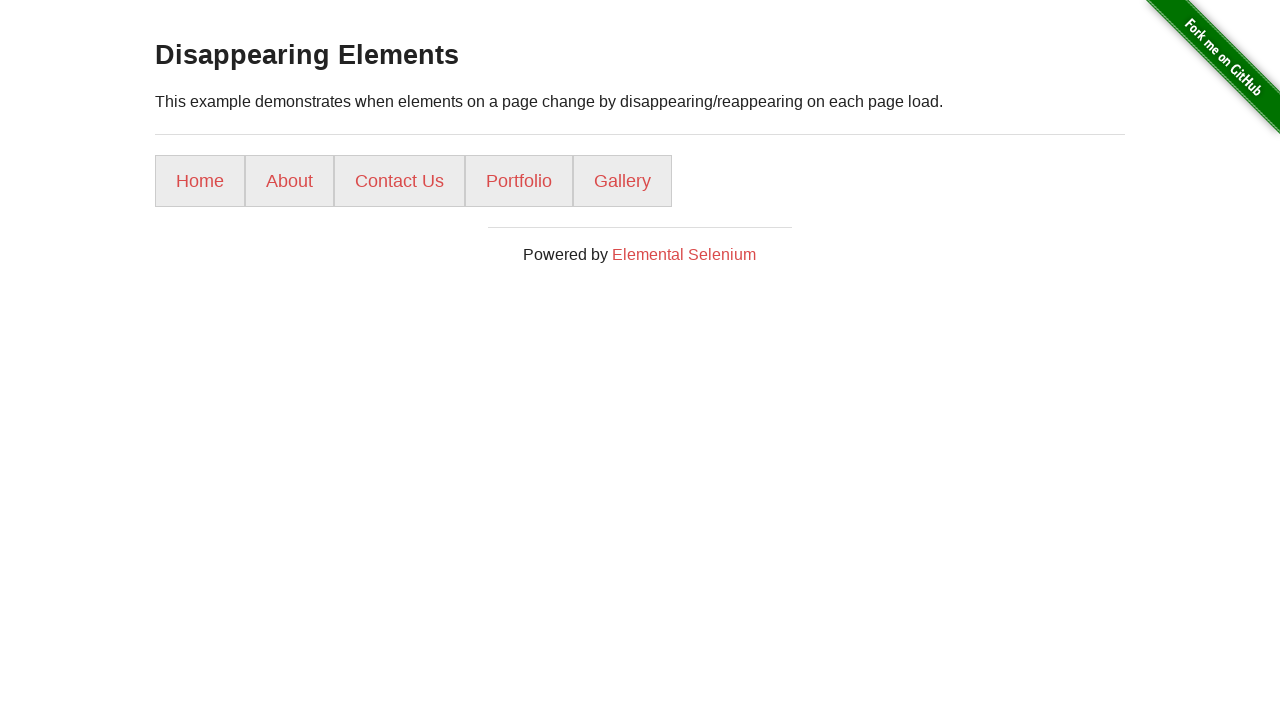

Navigation list elements loaded
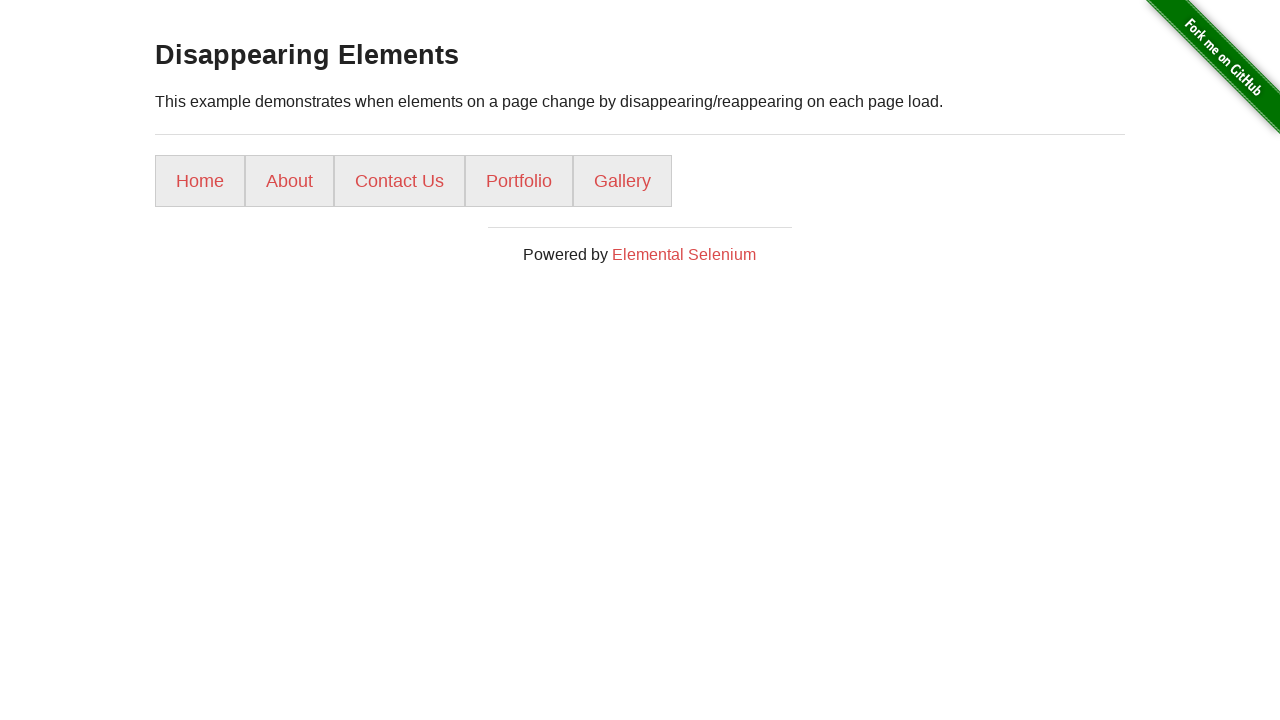

Got initial count of 5 navigation elements
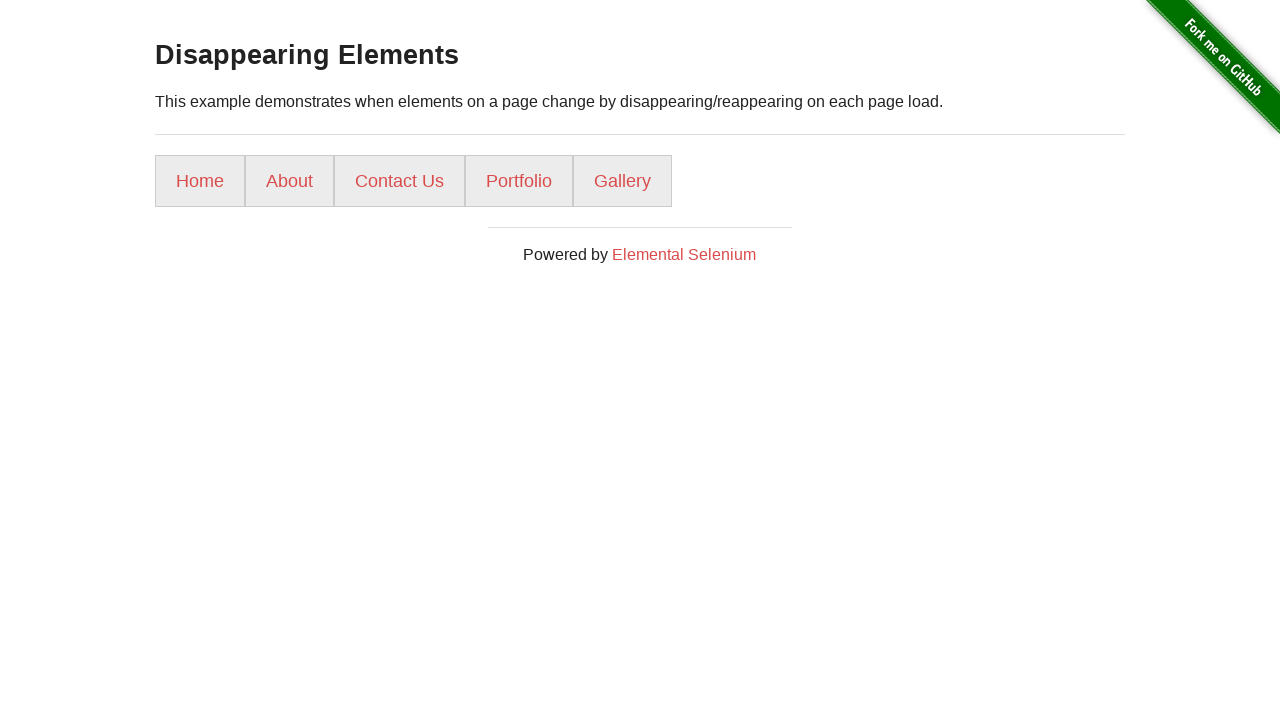

Final verification: all navigation elements are visible
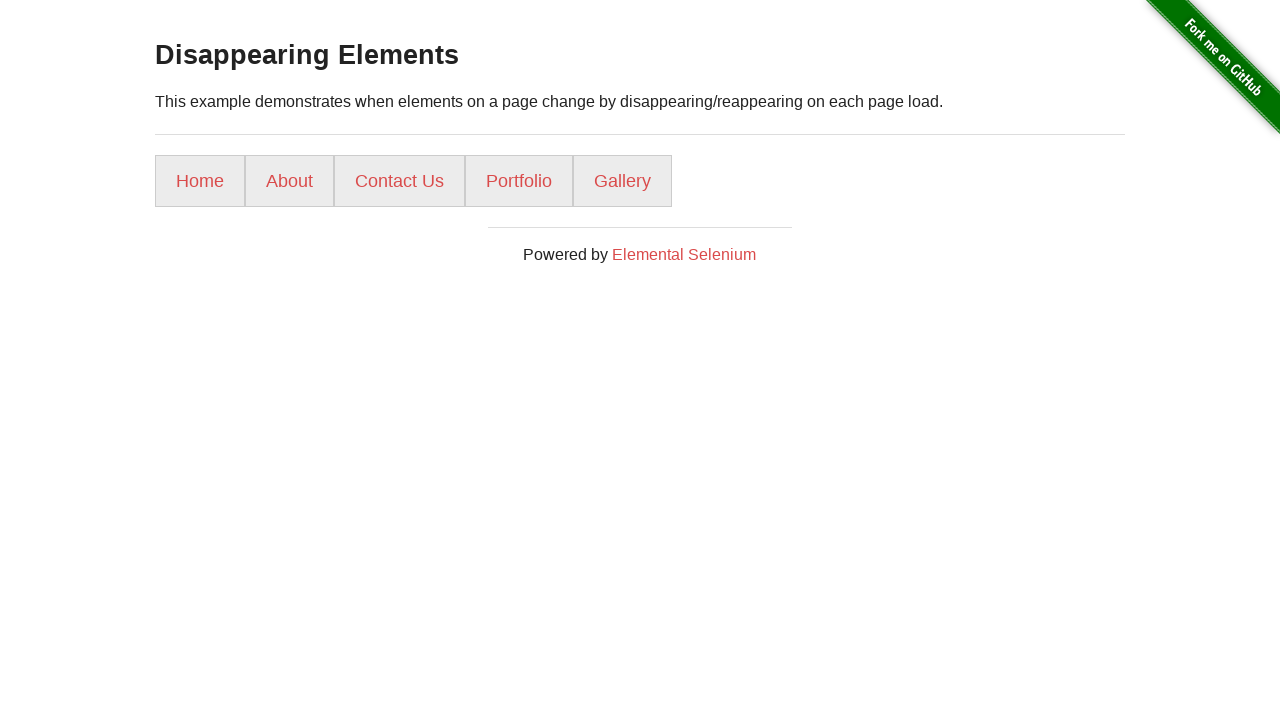

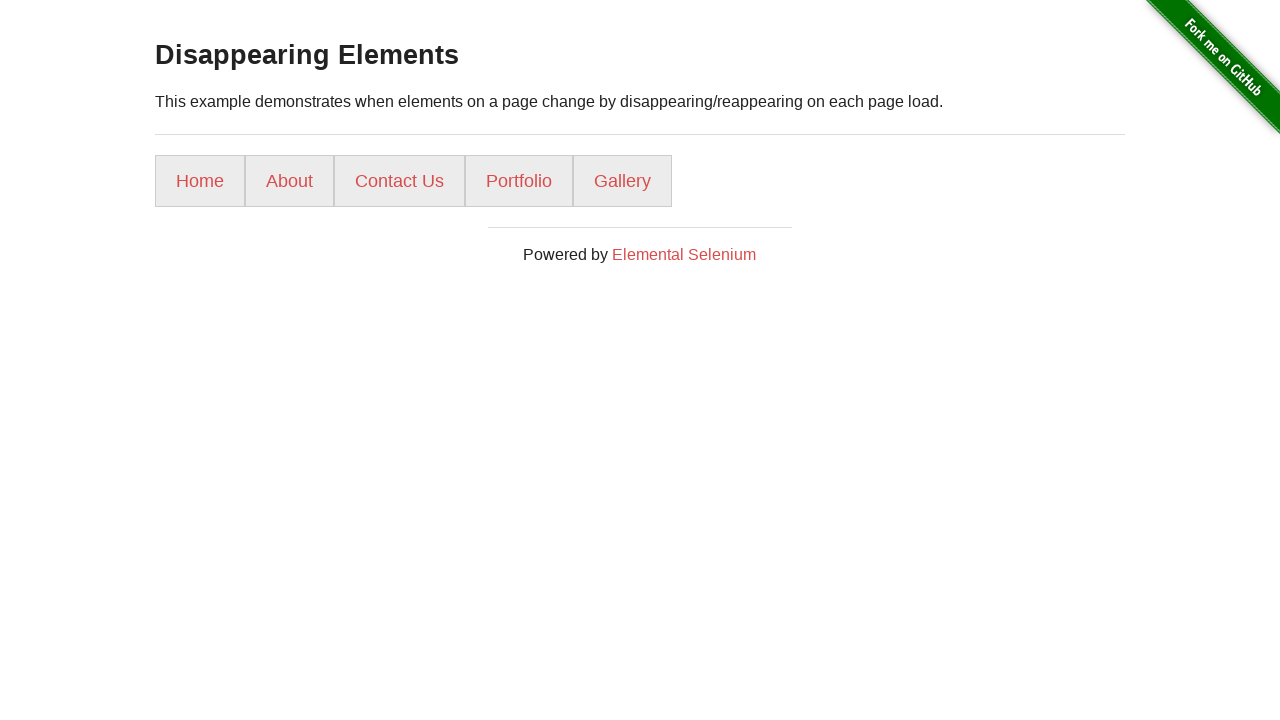